Tests JavaScript alert handling by entering a name, clicking an alert button, and accepting the alert dialog

Starting URL: https://rahulshettyacademy.com/AutomationPractice/

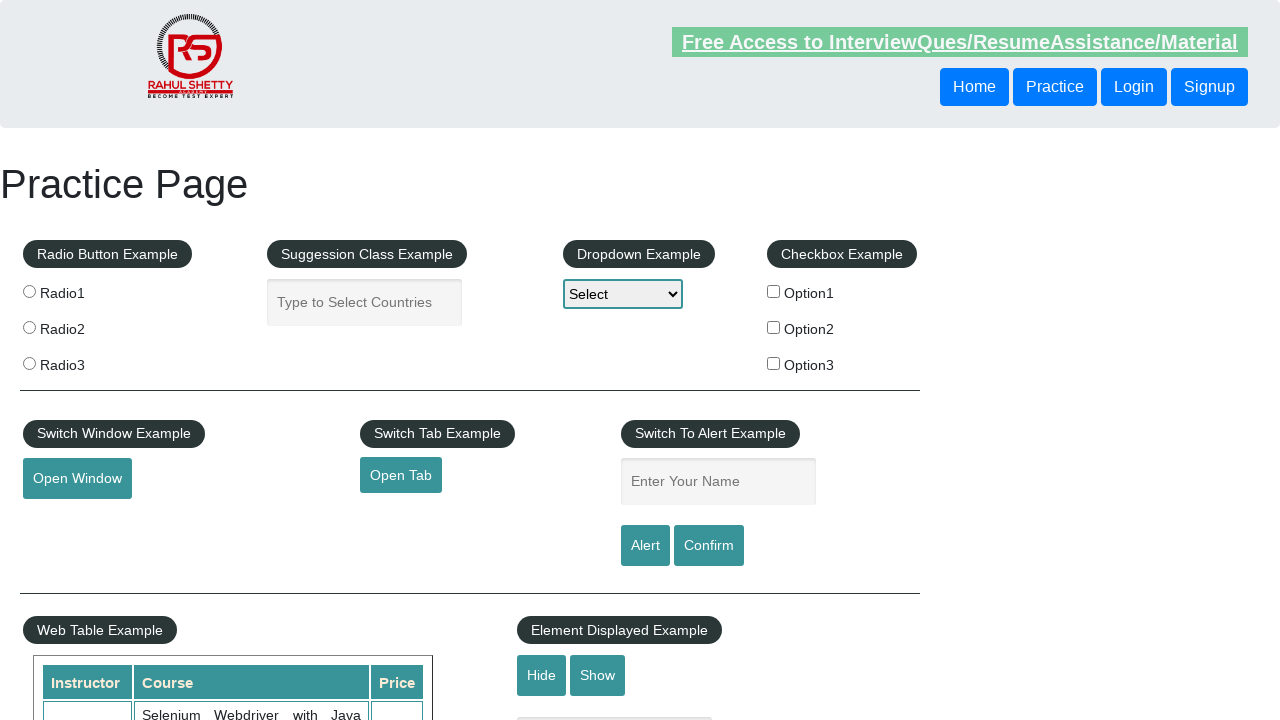

Navigated to Alerts test page
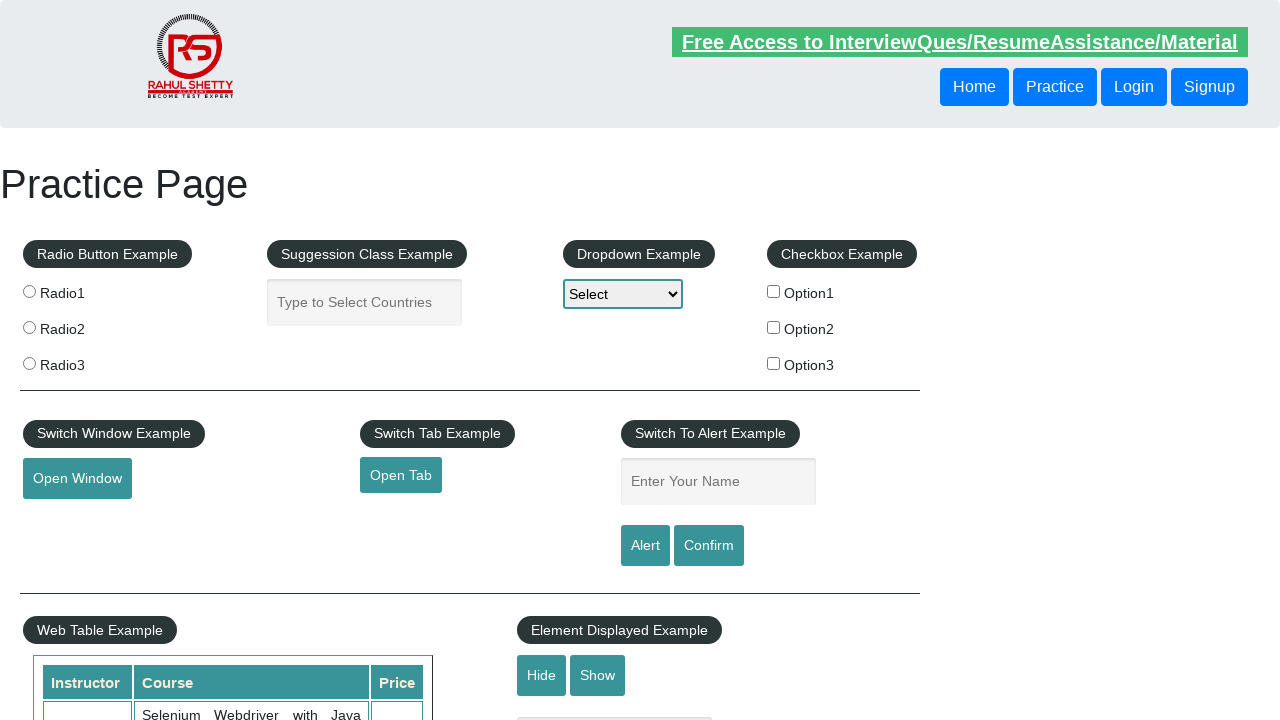

Filled name field with 'Marcus' on input#name
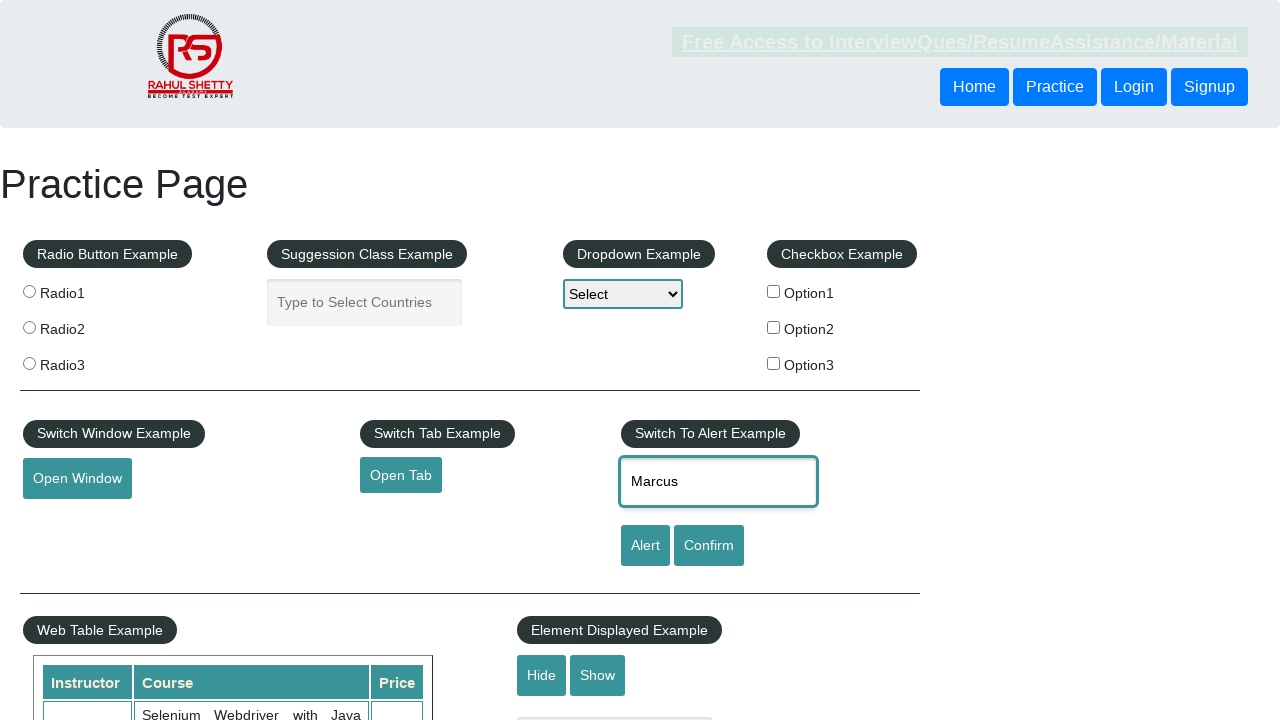

Clicked alert button at (645, 546) on input#alertbtn
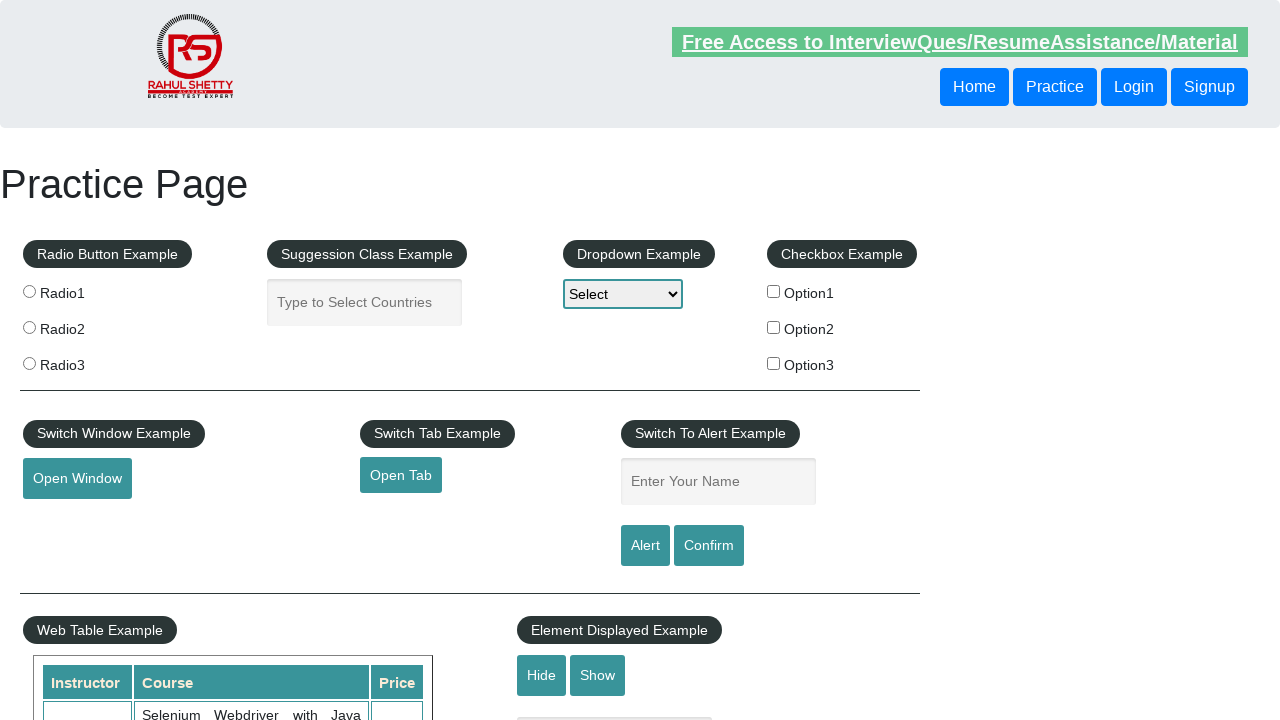

Set up alert dialog handler to accept alerts
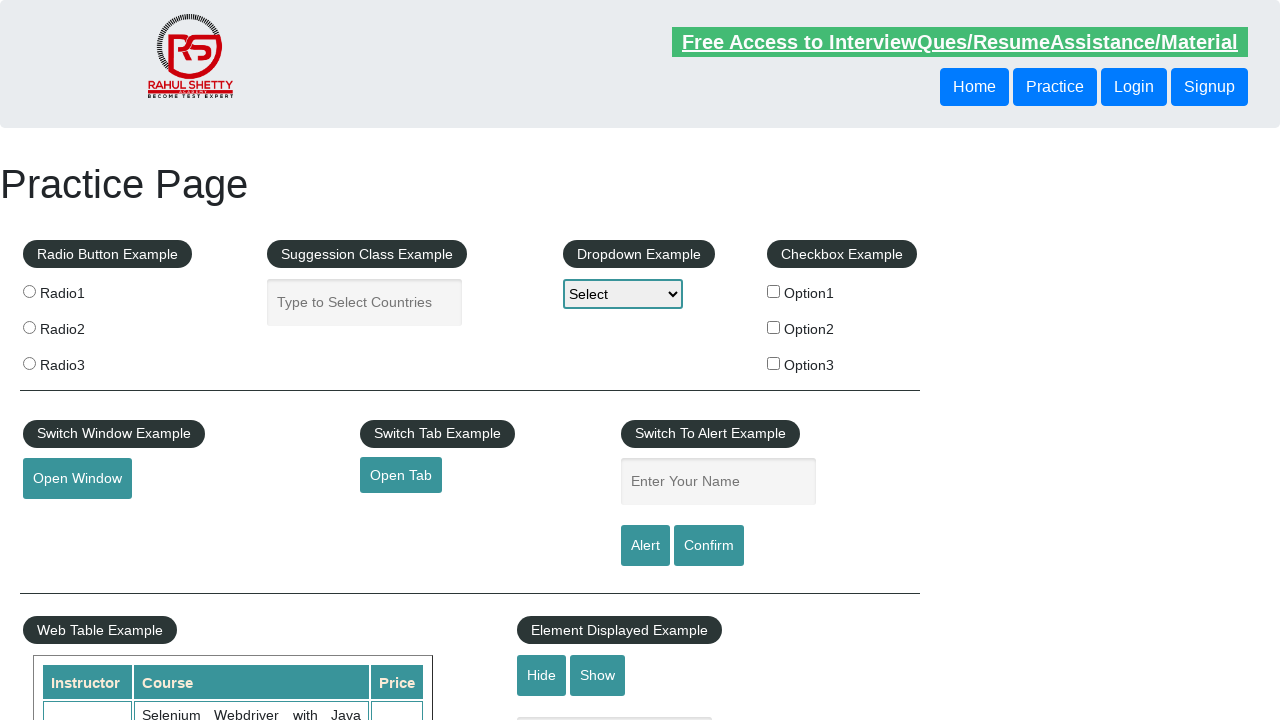

Filled name field with 'Marcus' again on input#name
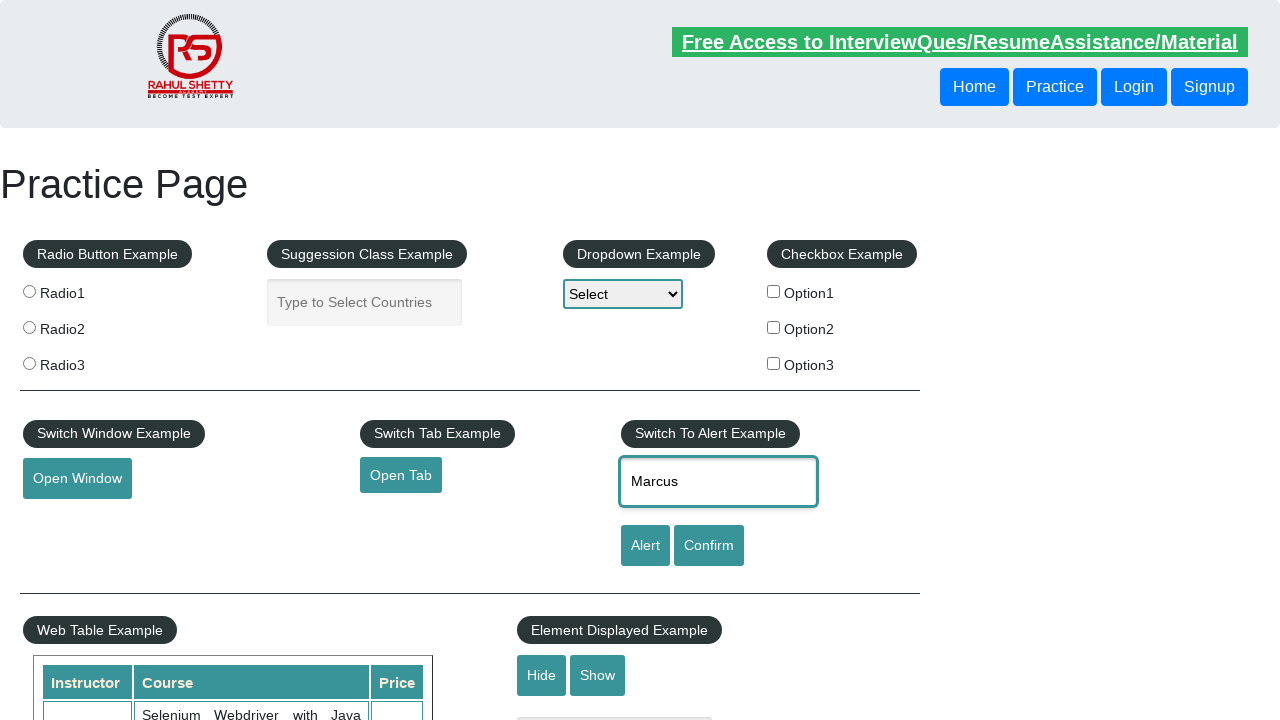

Clicked alert button to trigger alert dialog at (645, 546) on input#alertbtn
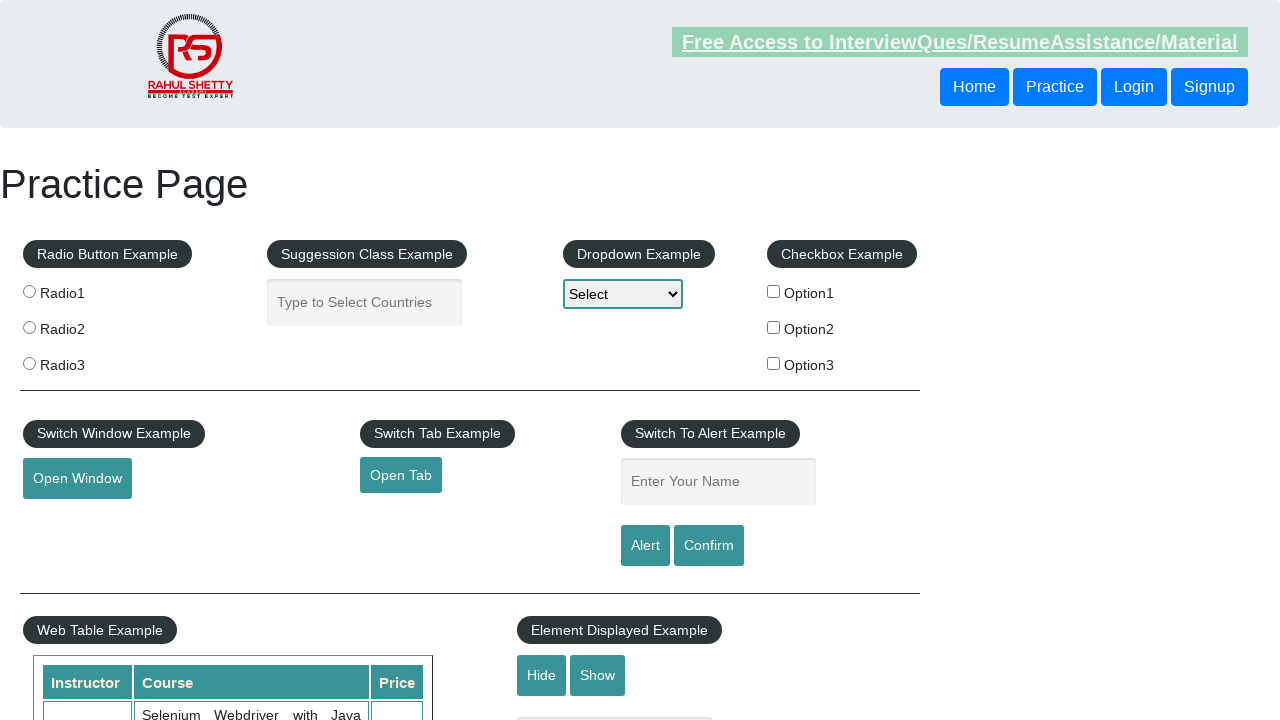

Waited for alert handling to complete
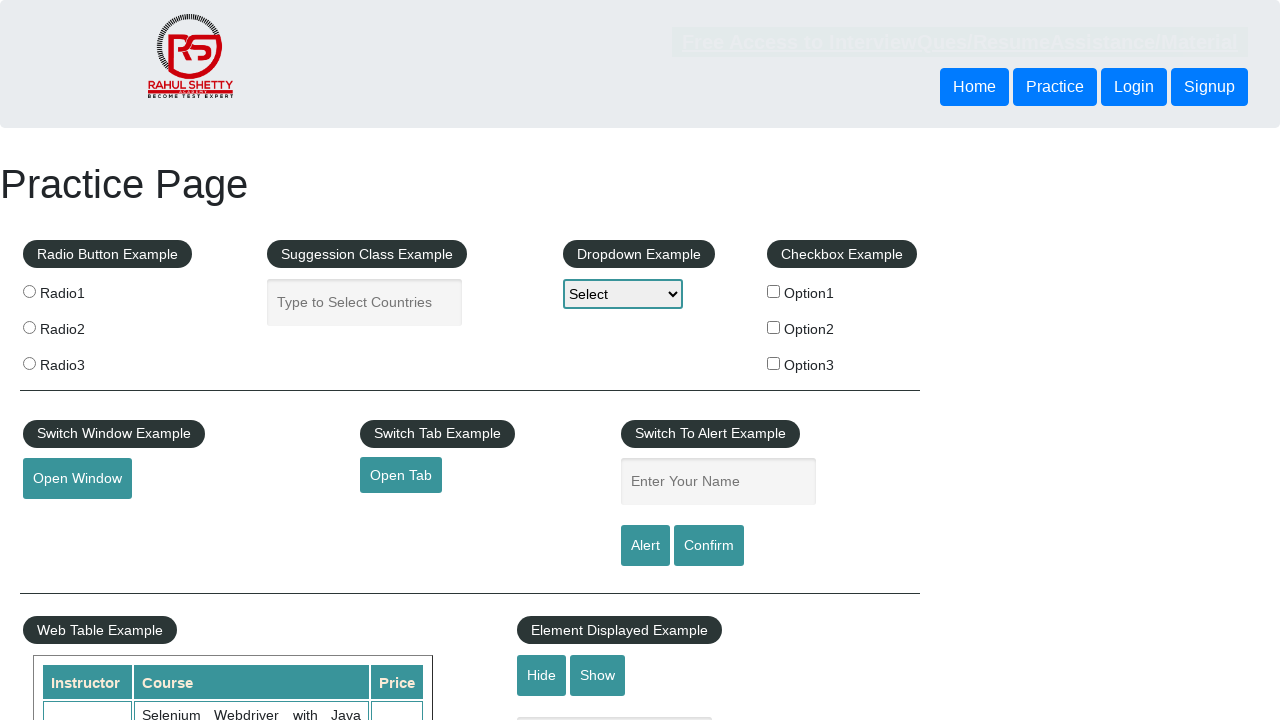

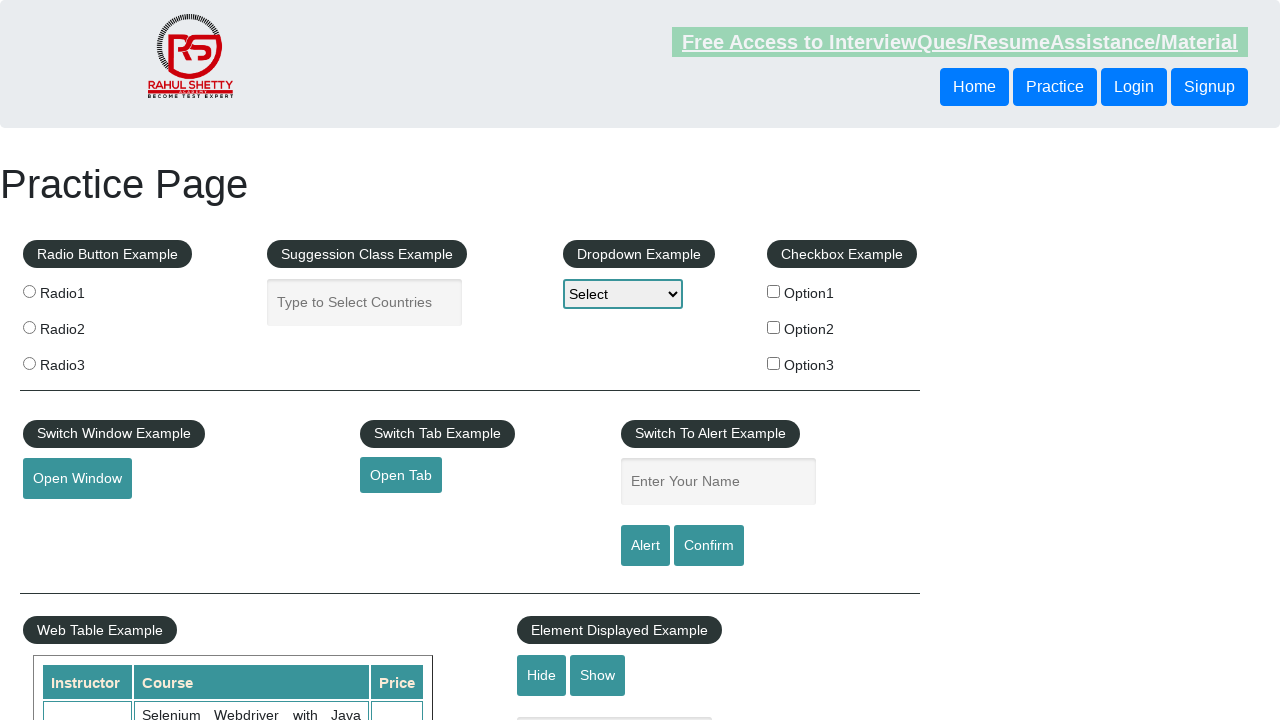